Tests dynamic dropdown functionality by selecting a country and then selecting a state that appears after the country selection

Starting URL: https://www.html-code-generator.com/html/drop-down/state-name

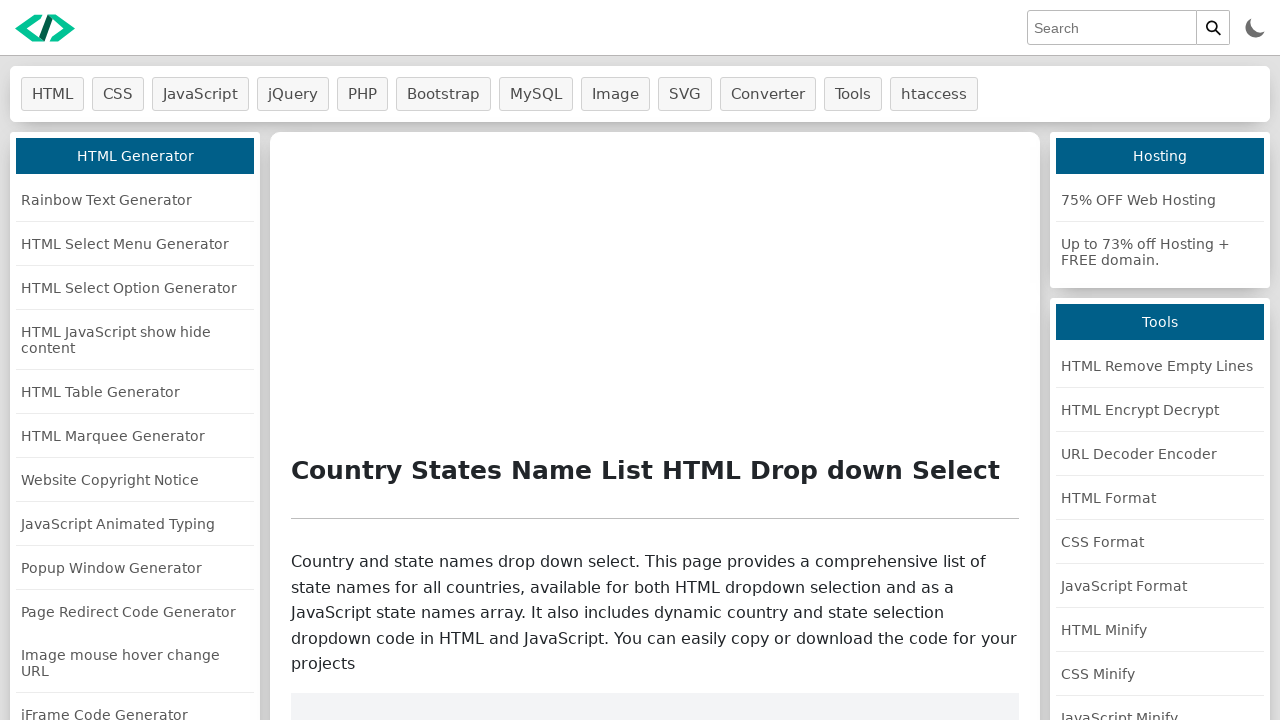

Selected 'Algeria' from country dropdown on #user-country
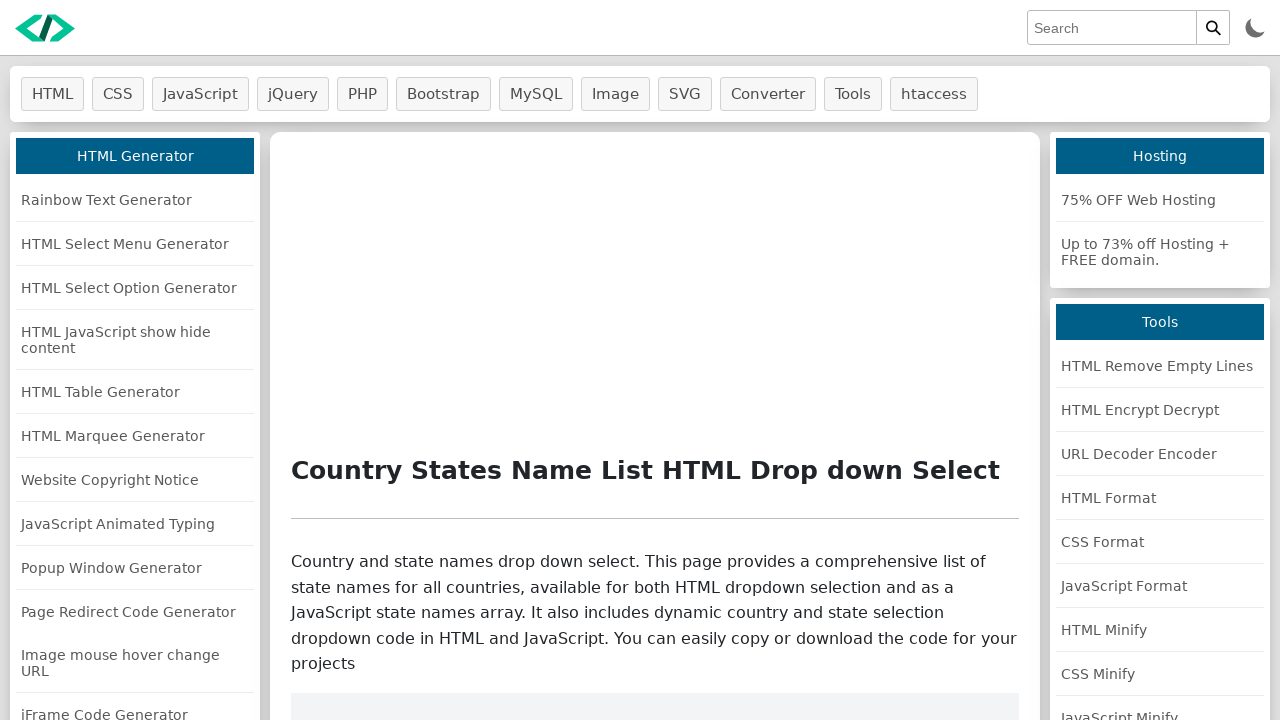

State dropdown became visible after country selection
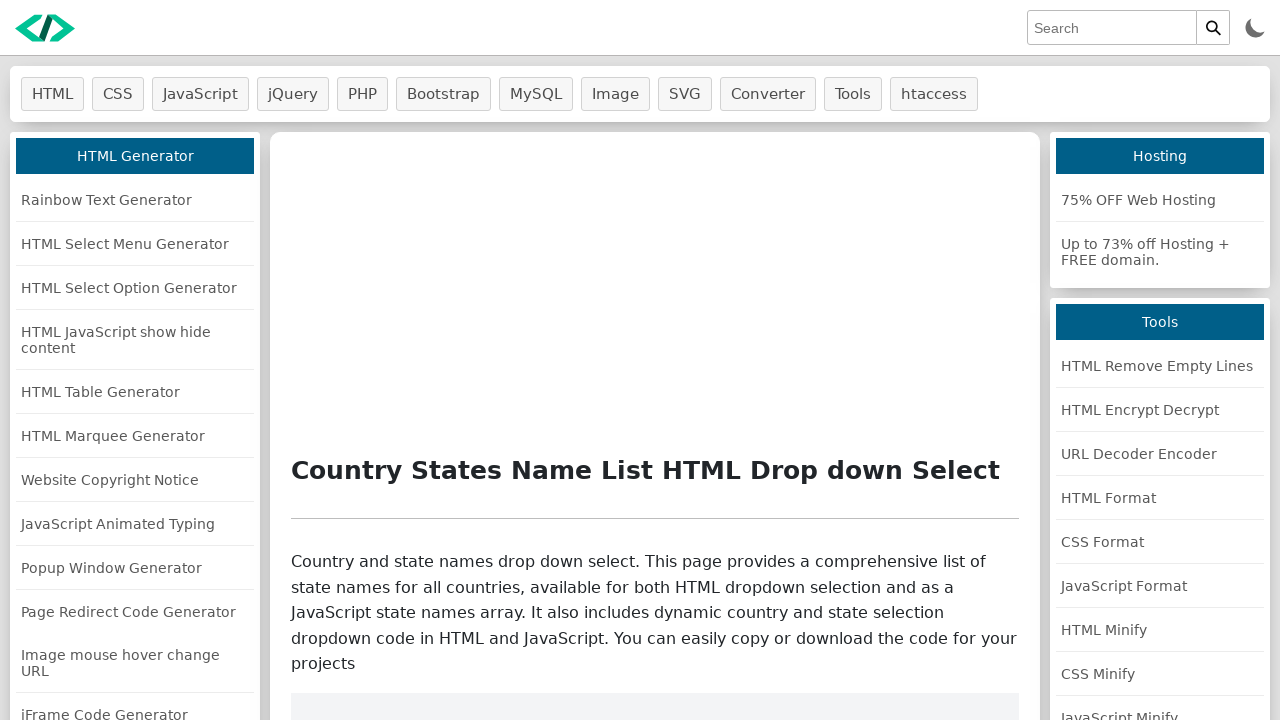

Selected 'Alger' from state dropdown on #user-state
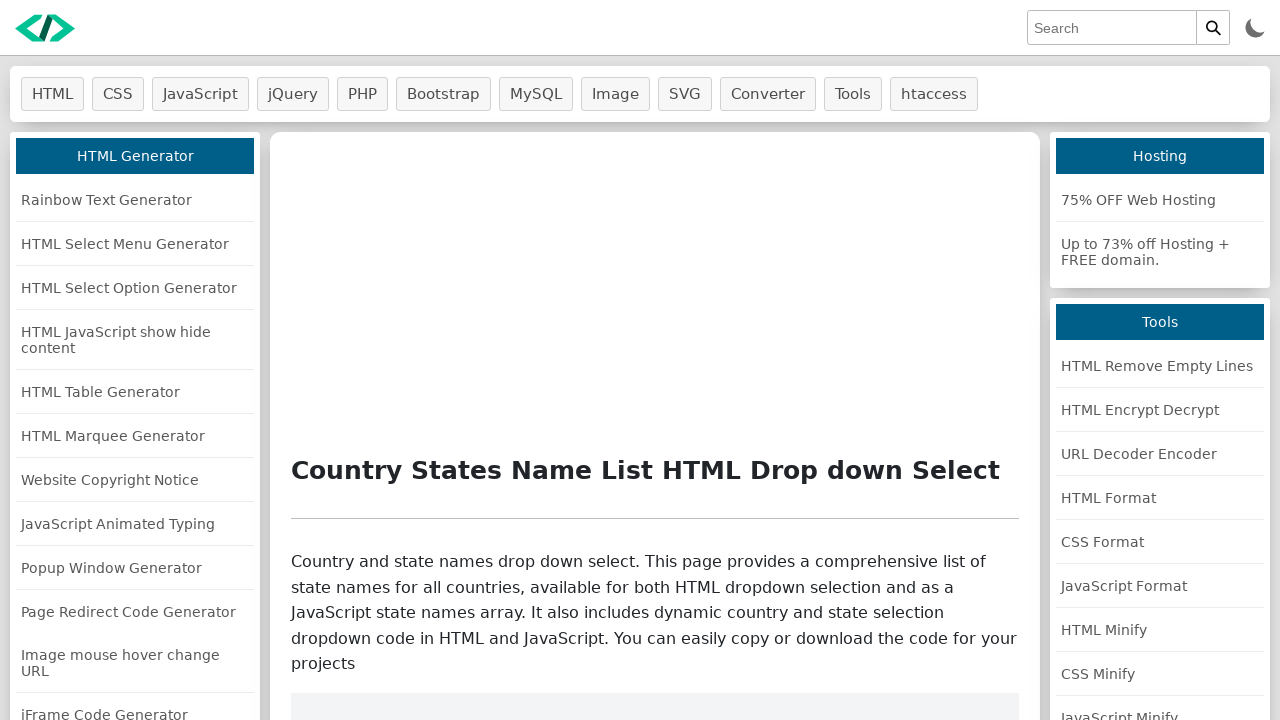

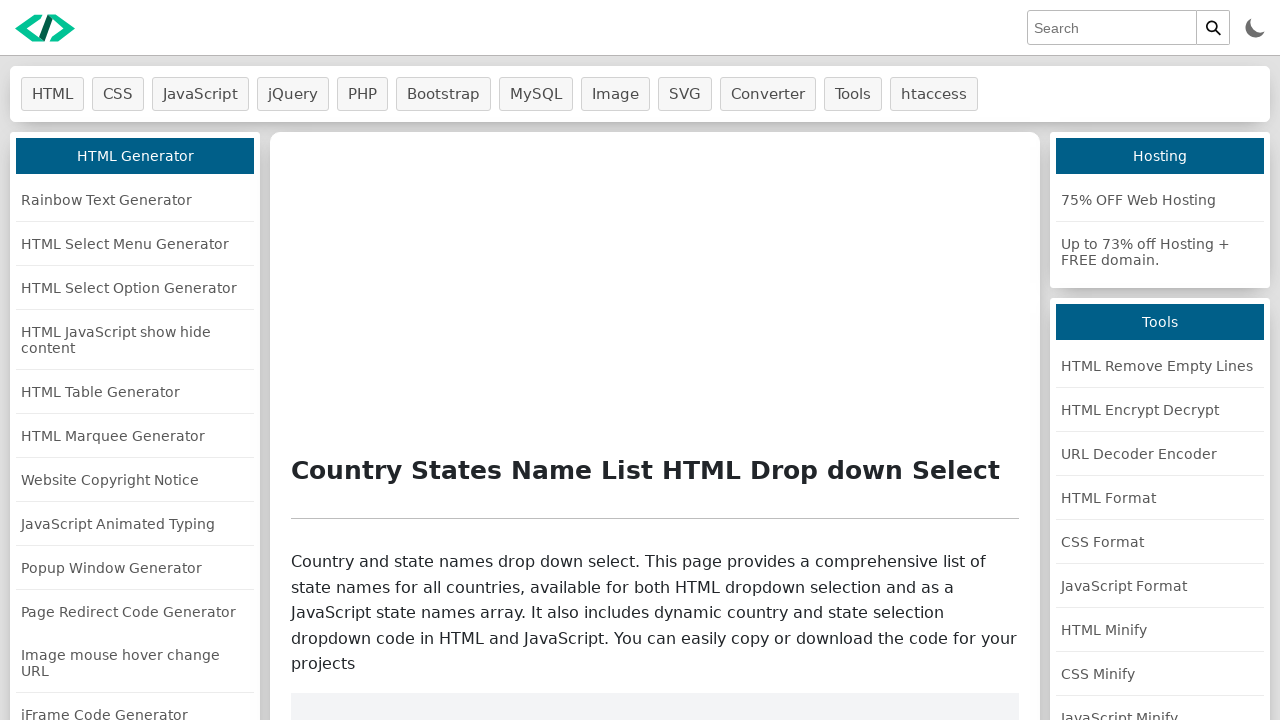